Tests the year dropdown functionality on a registration form by verifying dropdown properties, selecting a year, and checking if years are in ascending order

Starting URL: http://demo.automationtesting.in/Register.html

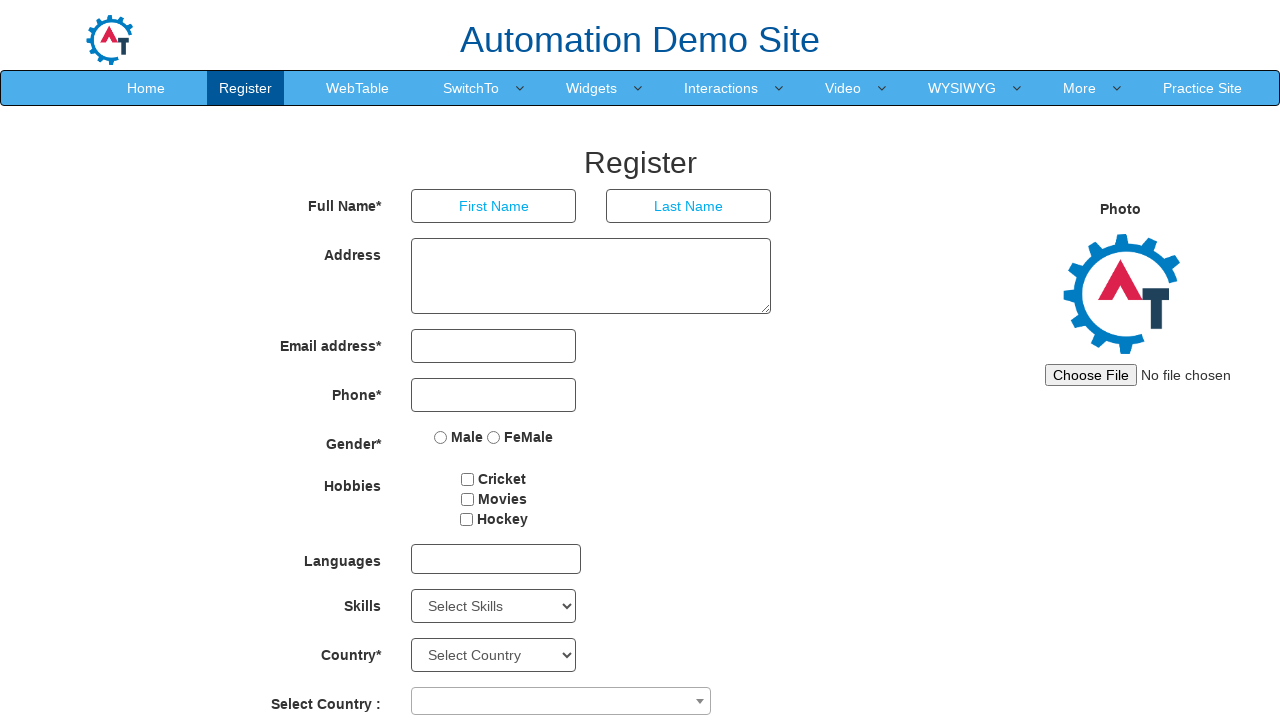

Located the year dropdown element (#yearbox)
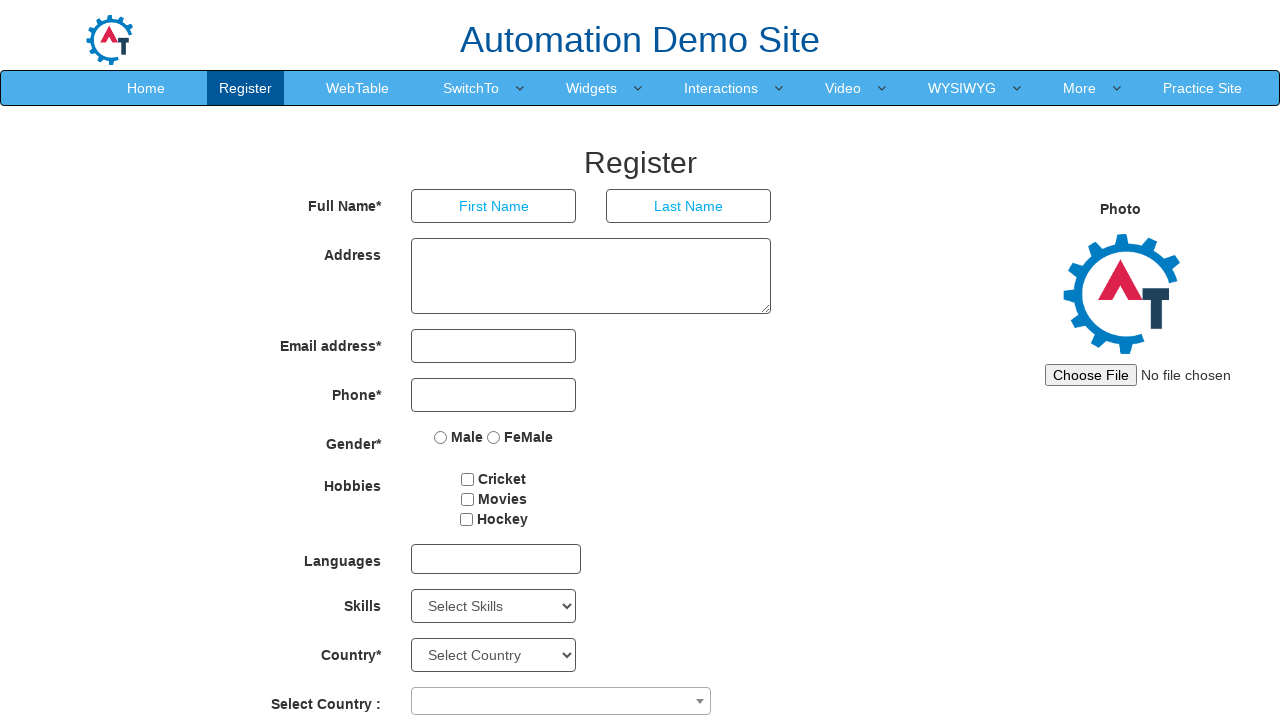

Retrieved all text contents from dropdown options
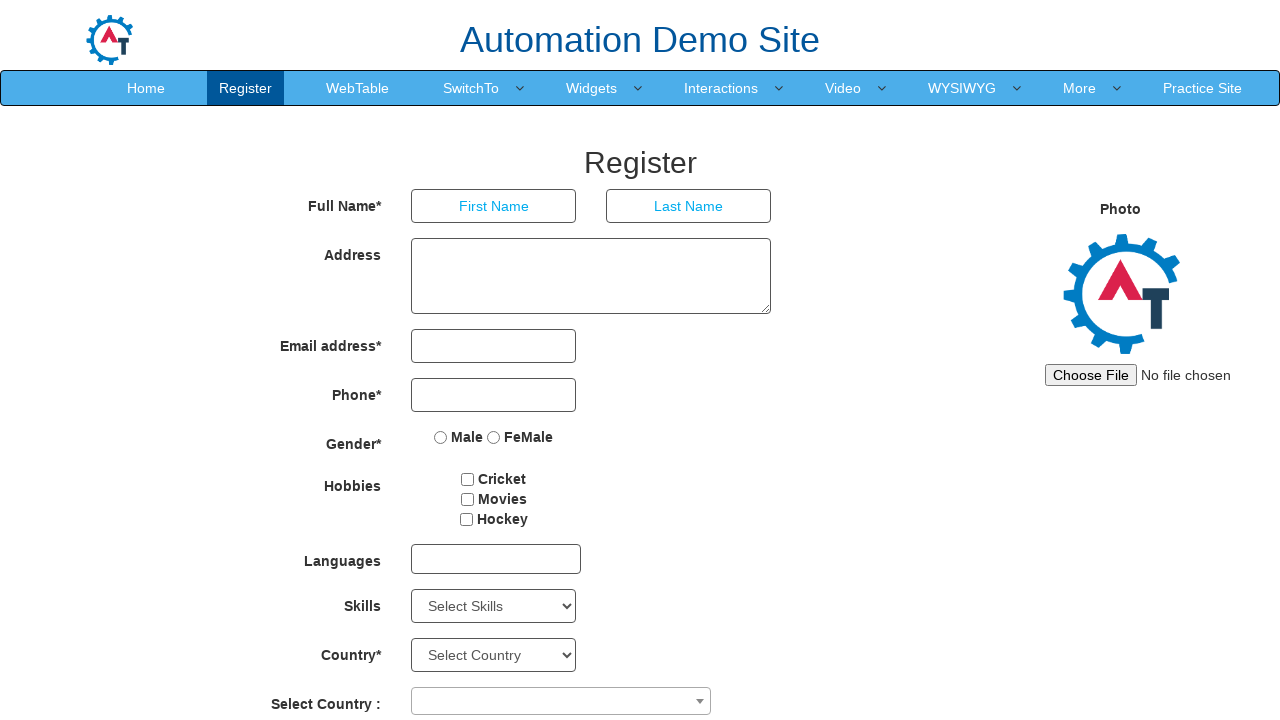

Checked dropdown multiple selection property: False
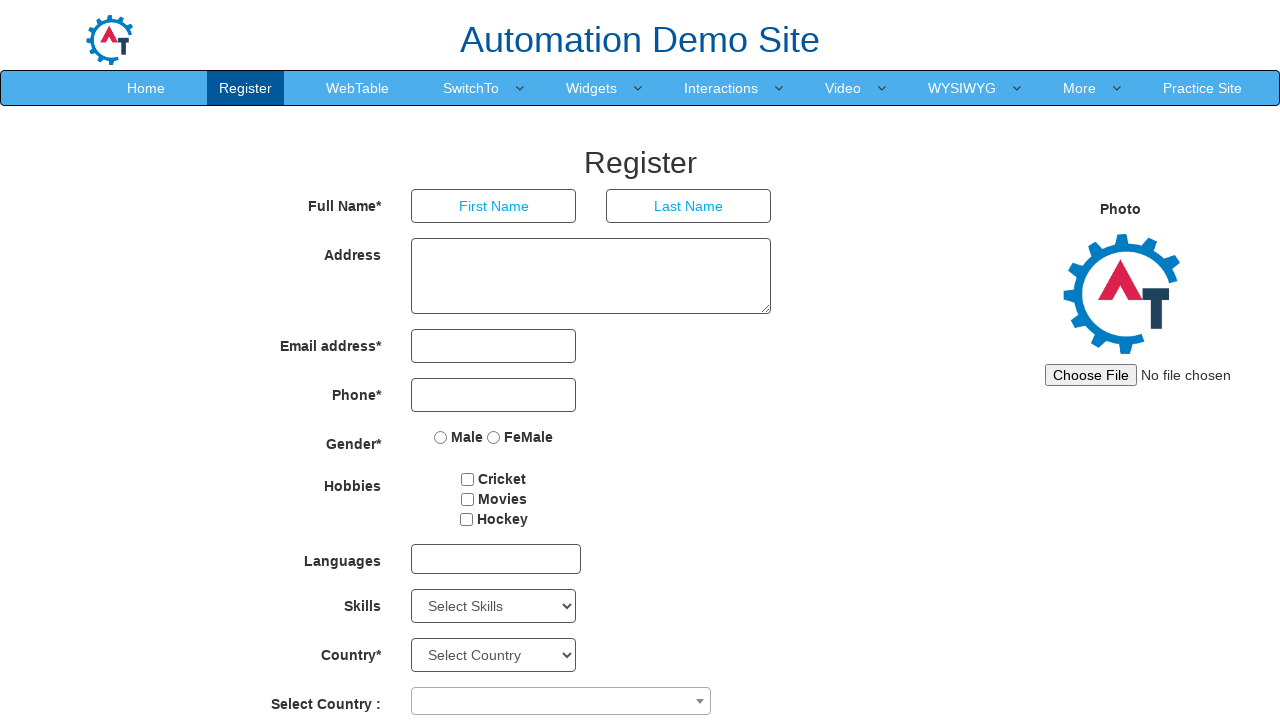

Retrieved default selected value from dropdown
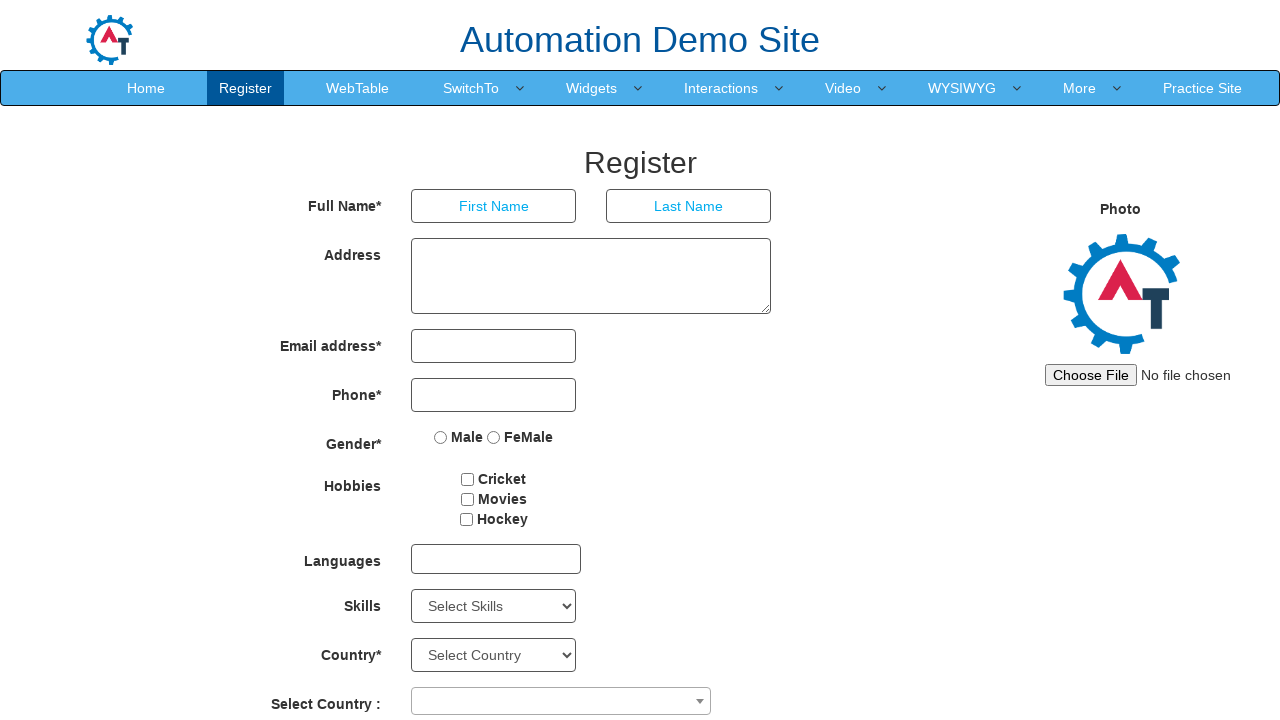

Extracted 100 year values from dropdown options
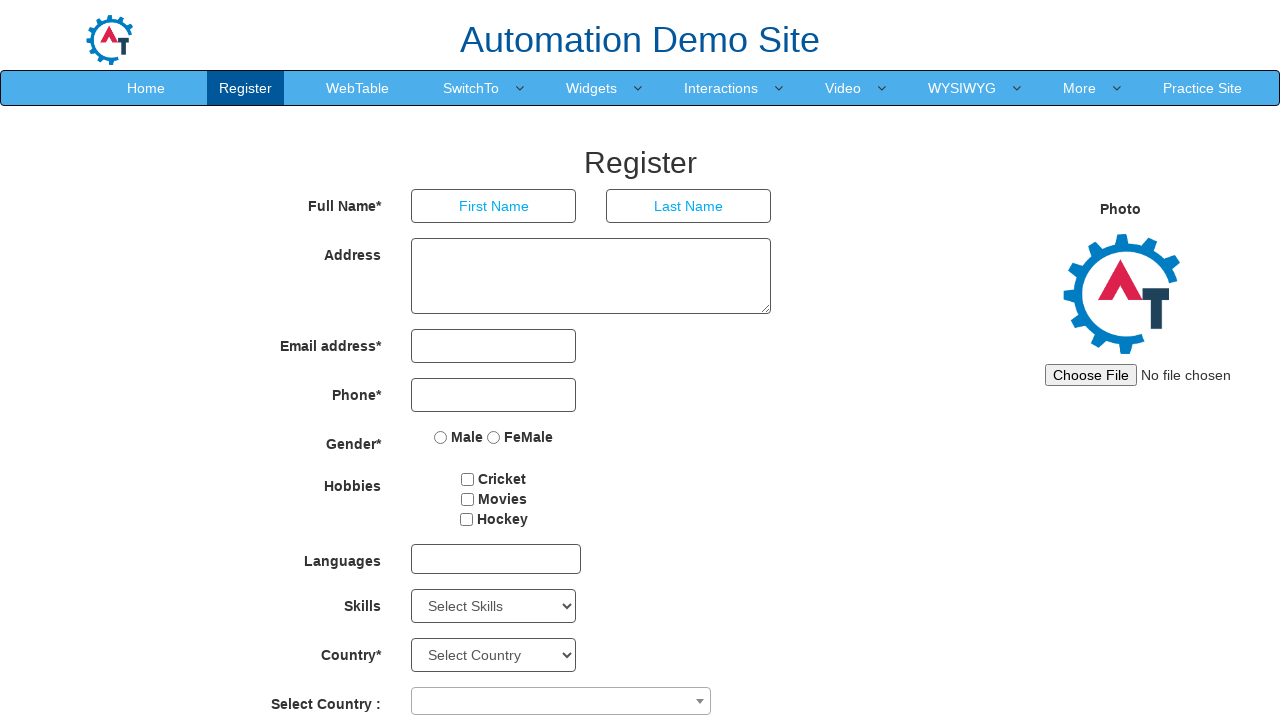

Selected year 1994 from the dropdown on #yearbox
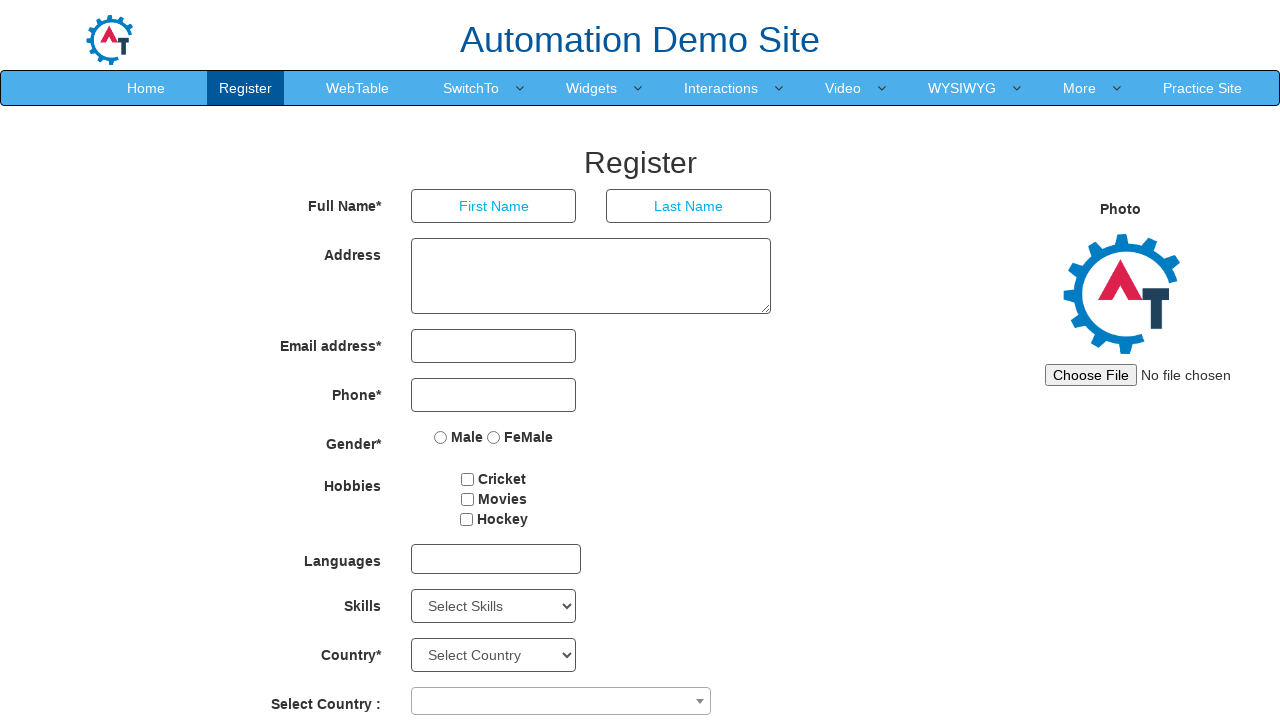

Retrieved the currently selected value from dropdown
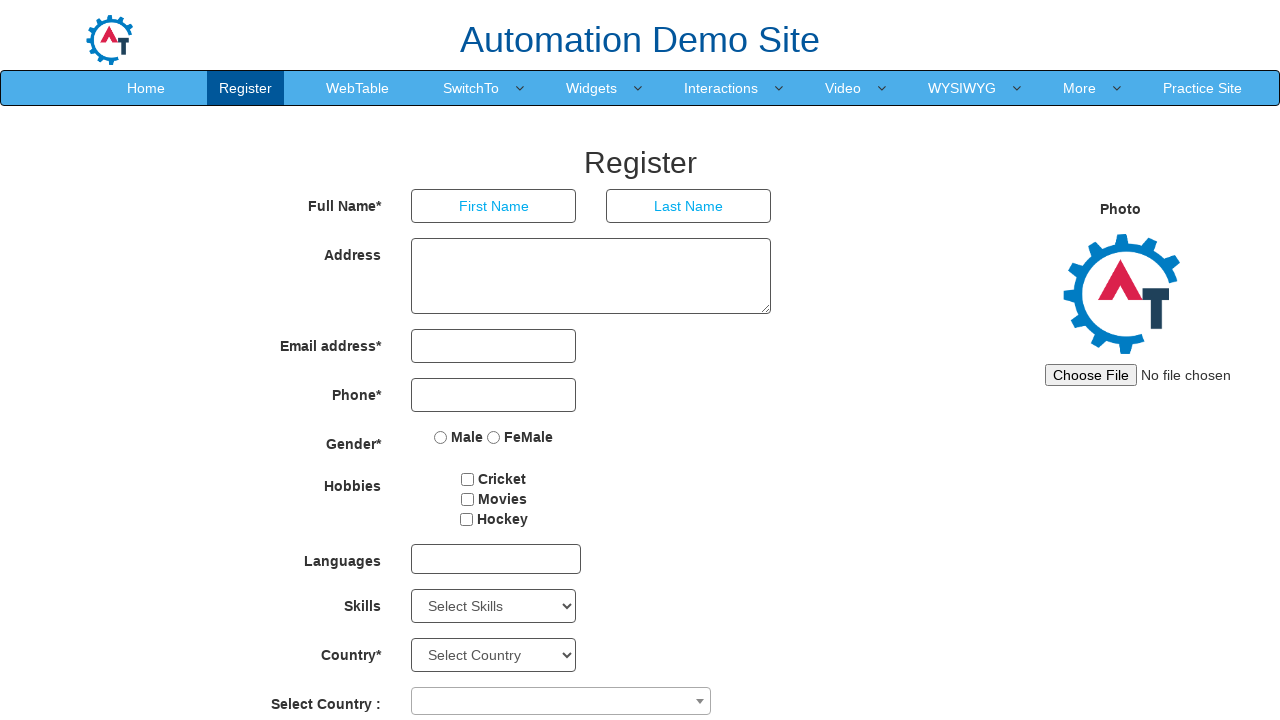

Retrieved text for selected year option: 1994
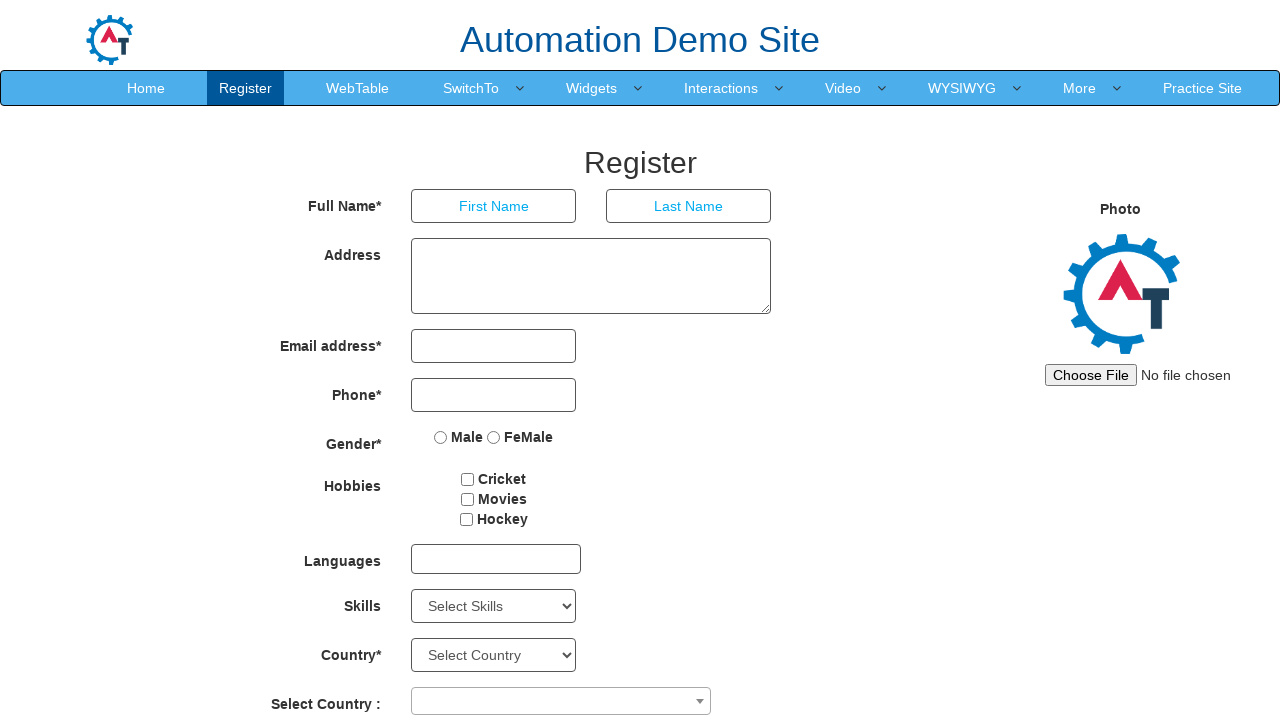

Created sorted copy of year list to verify ascending order
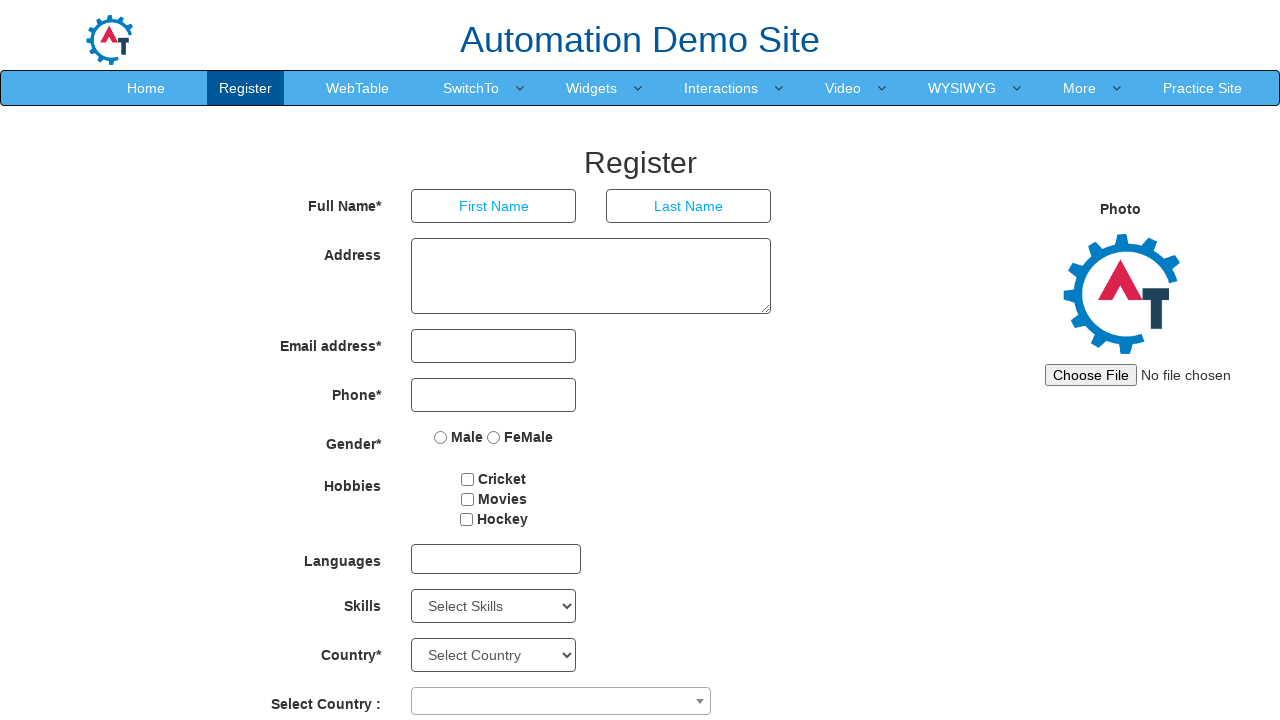

Verified if years are in ascending order: True
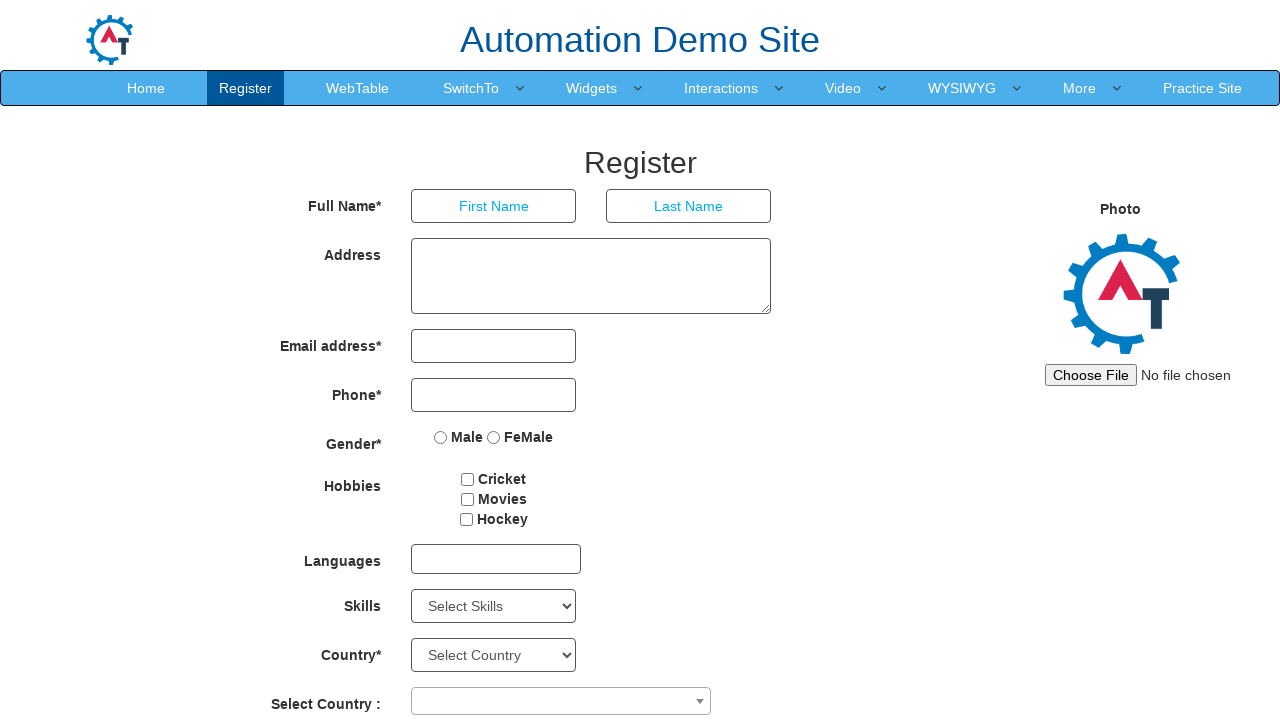

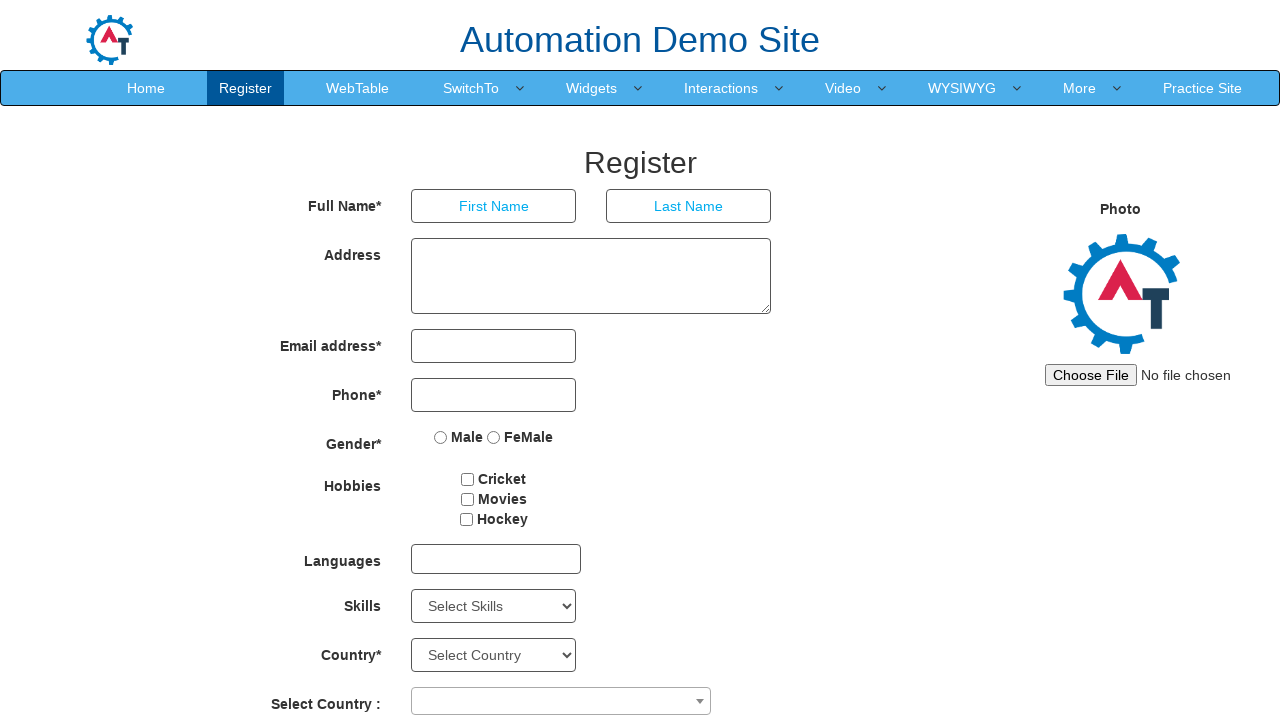